Tests JavaScript alert handling by clicking the alert button, accepting the alert, and verifying the result message

Starting URL: https://the-internet.herokuapp.com/javascript_alerts

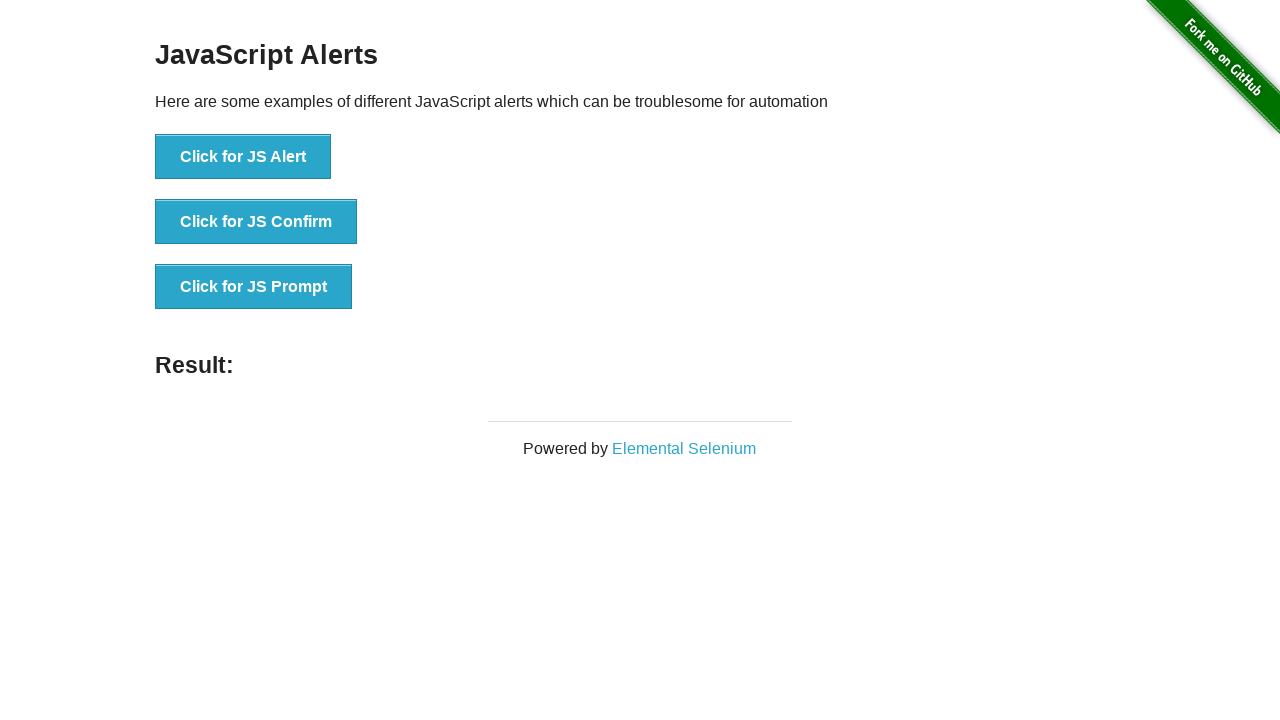

Set up dialog handler to accept JavaScript alerts
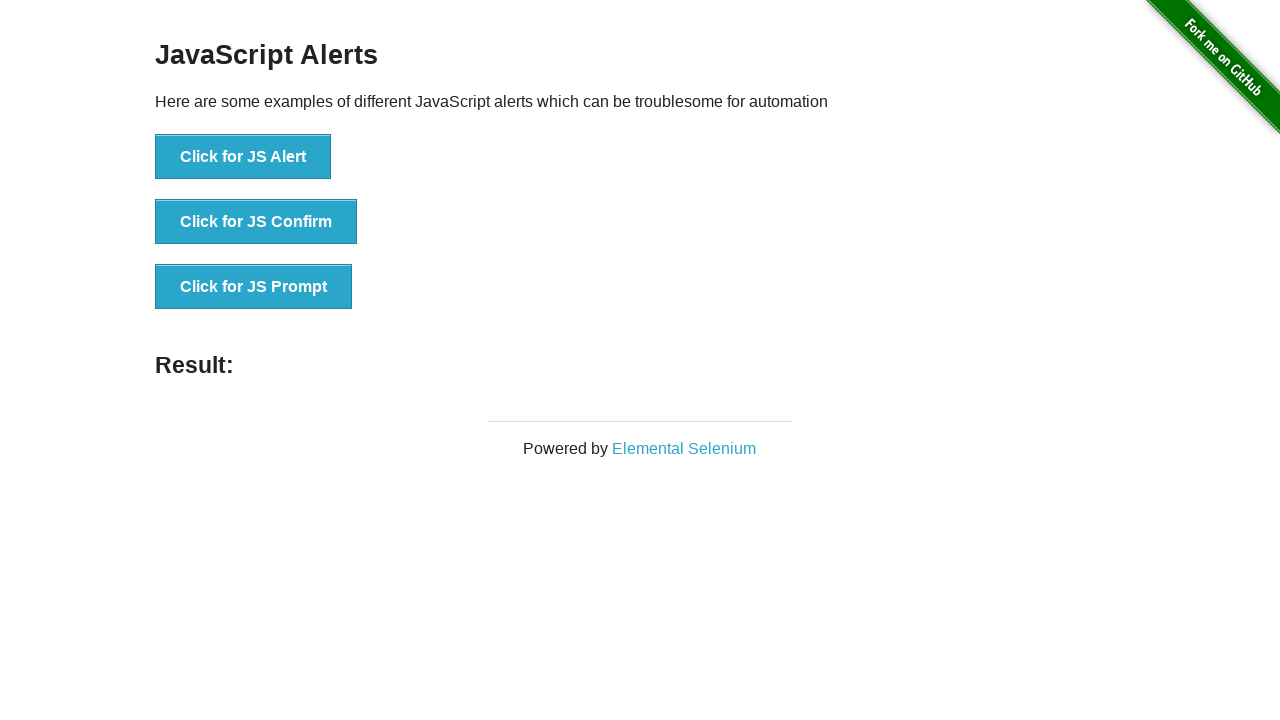

Clicked the JavaScript alert button at (243, 157) on #content div ul li:nth-child(1) button
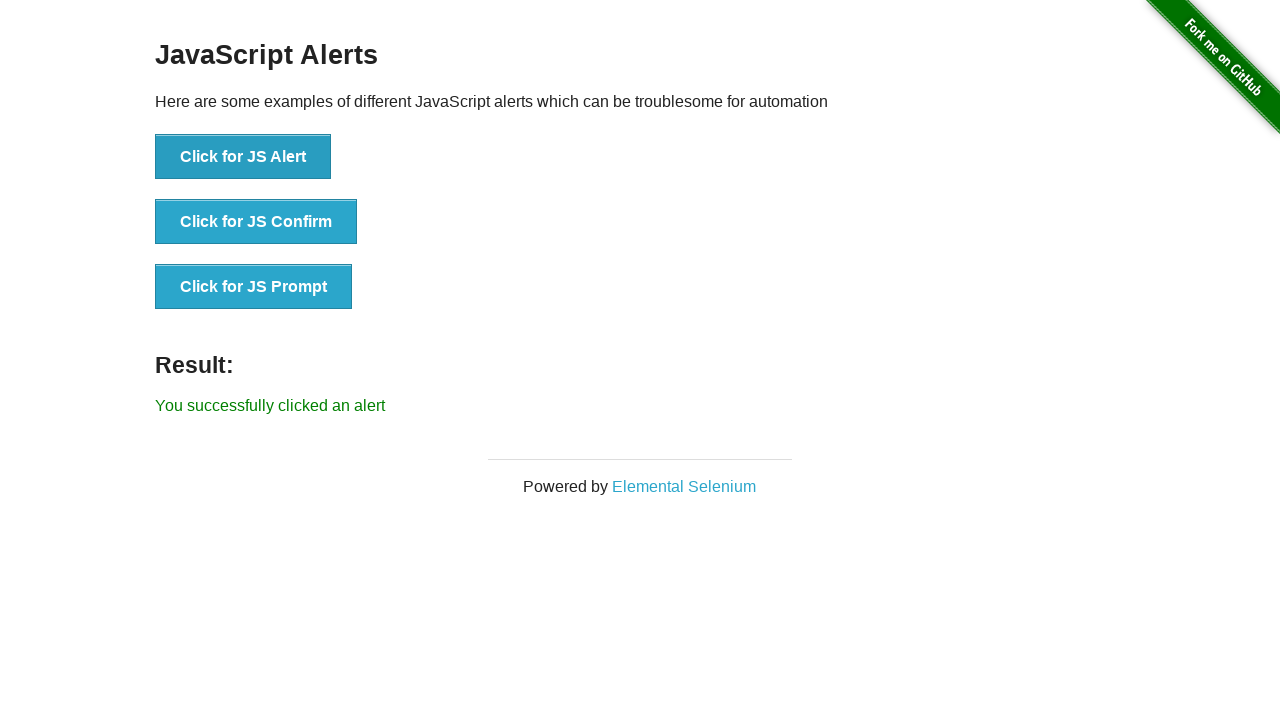

Result message element appeared
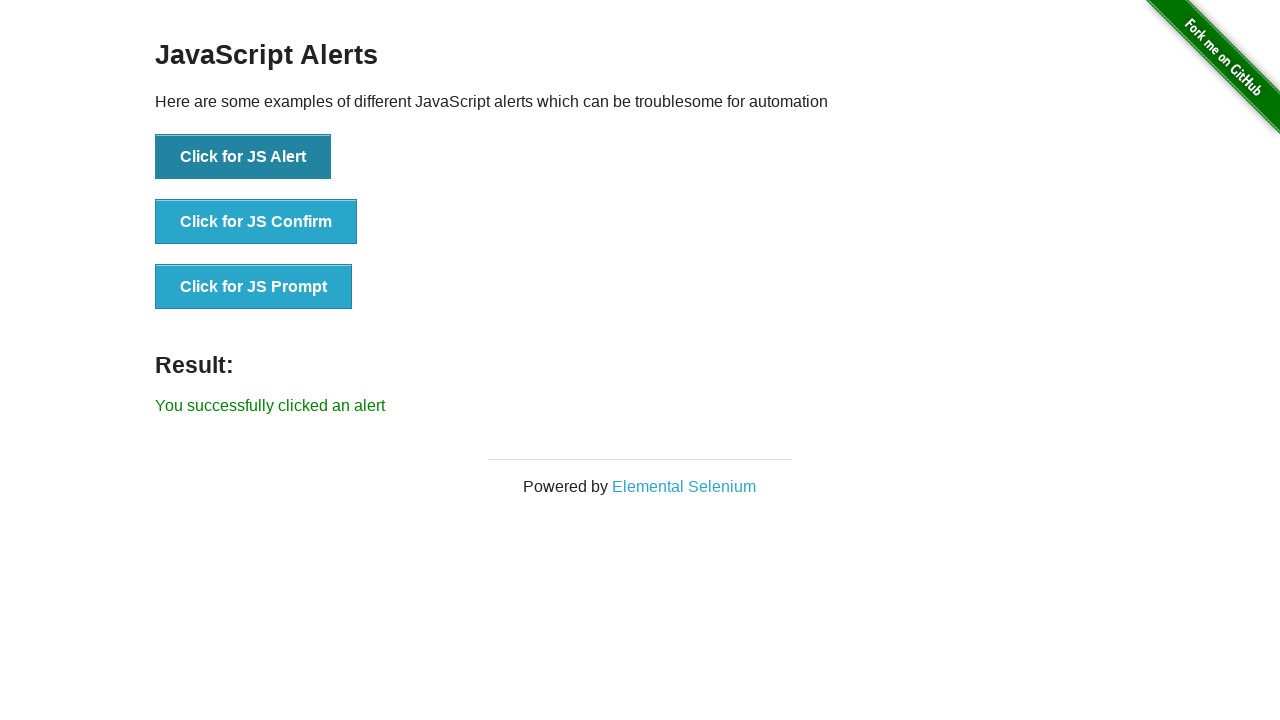

Retrieved result message text
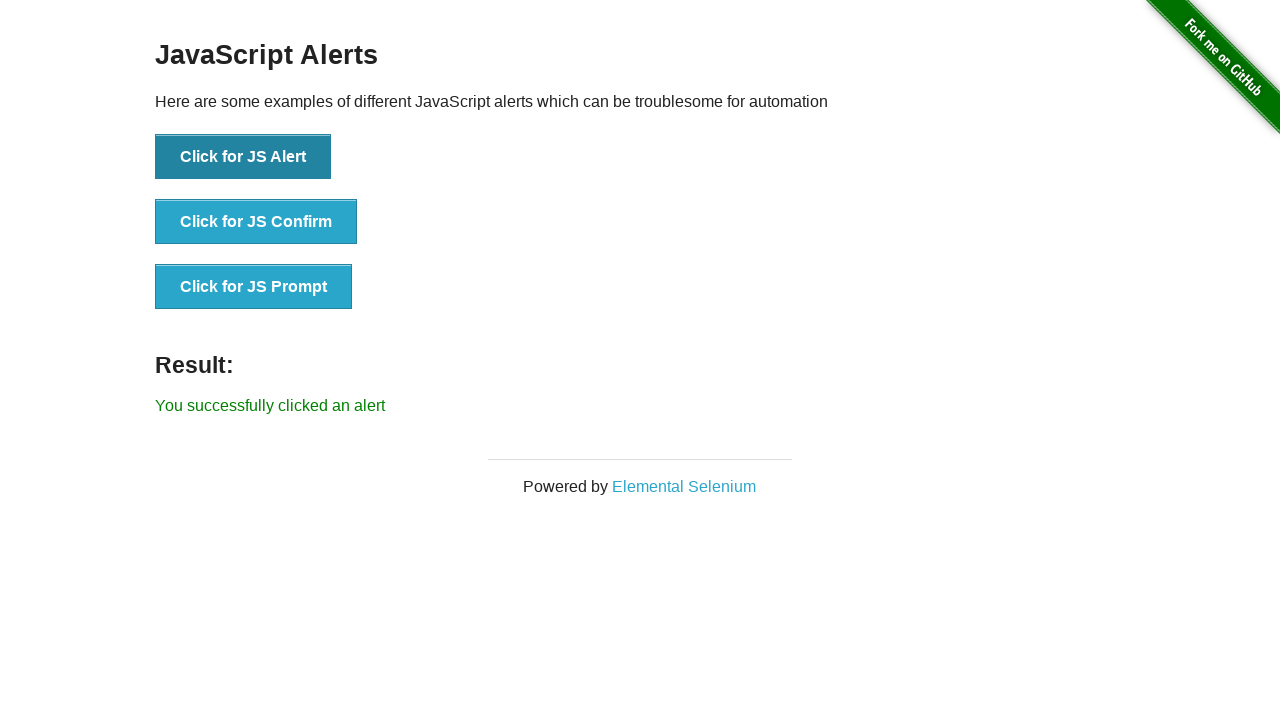

Verified result message contains expected success text
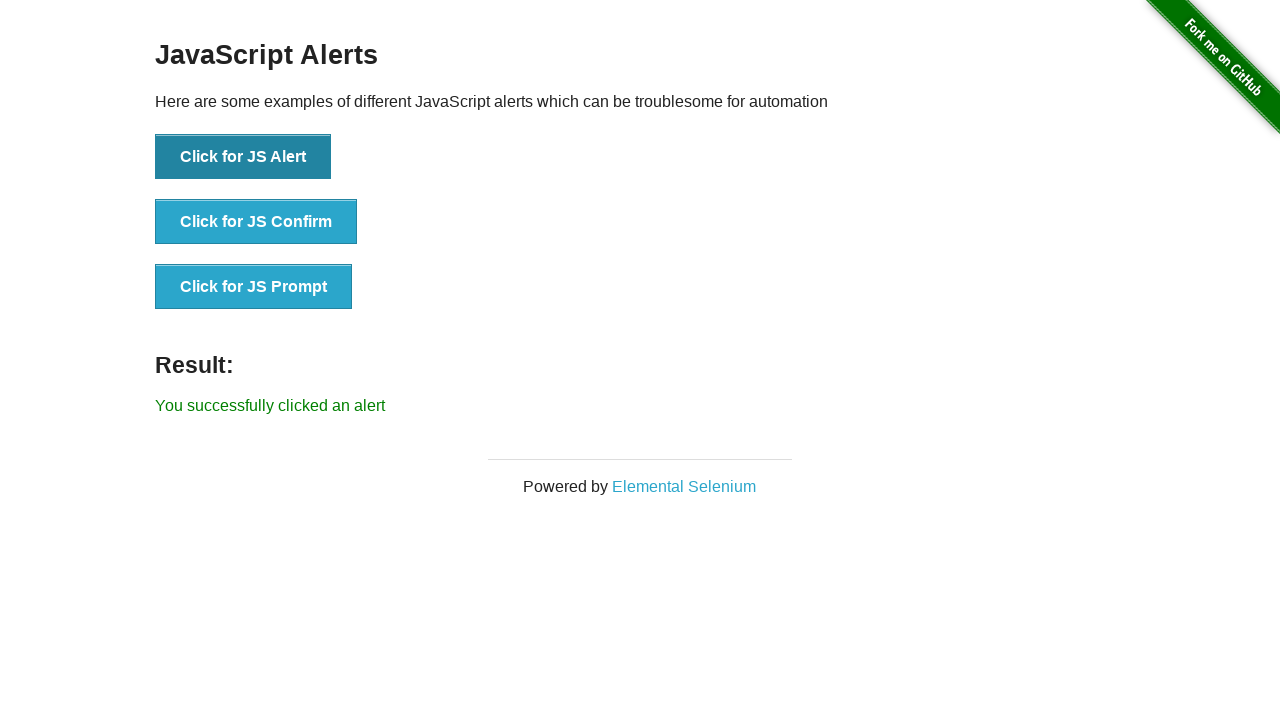

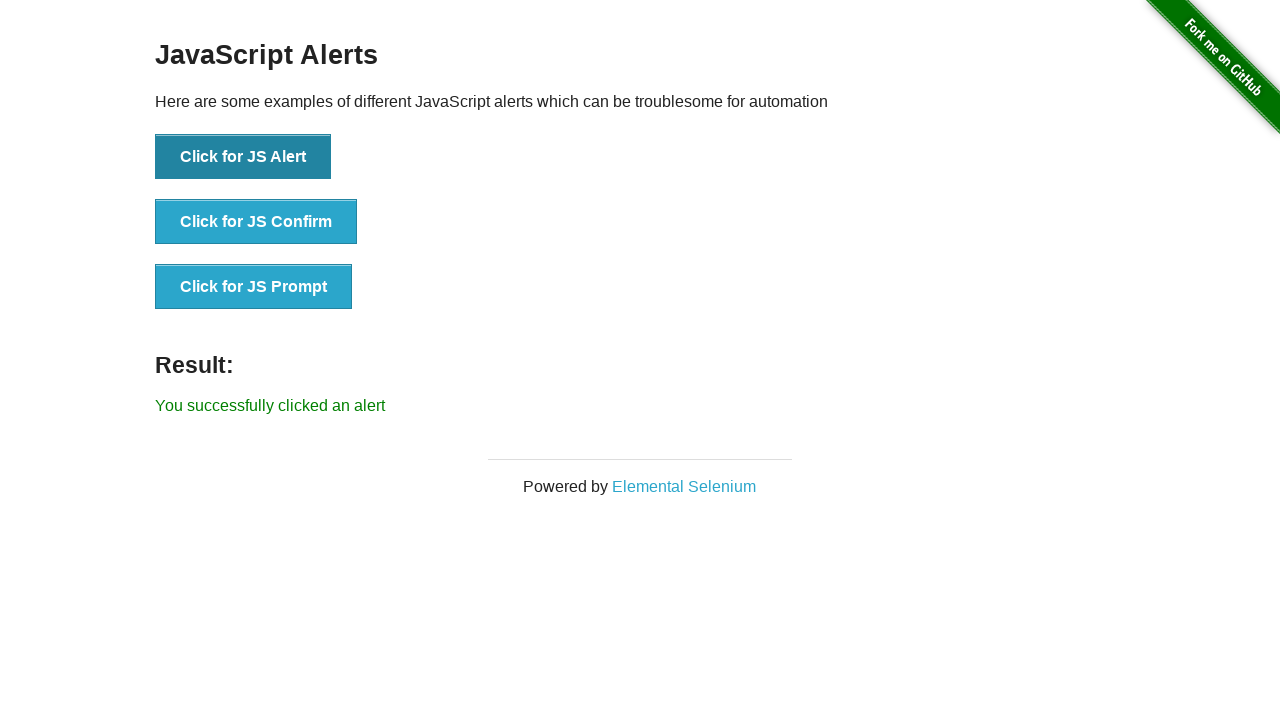